Tests checkbox functionality by navigating to a checkboxes page, finding all checkbox elements, and verifying their checked states using both attribute lookup and isSelected methods.

Starting URL: http://the-internet.herokuapp.com/checkboxes

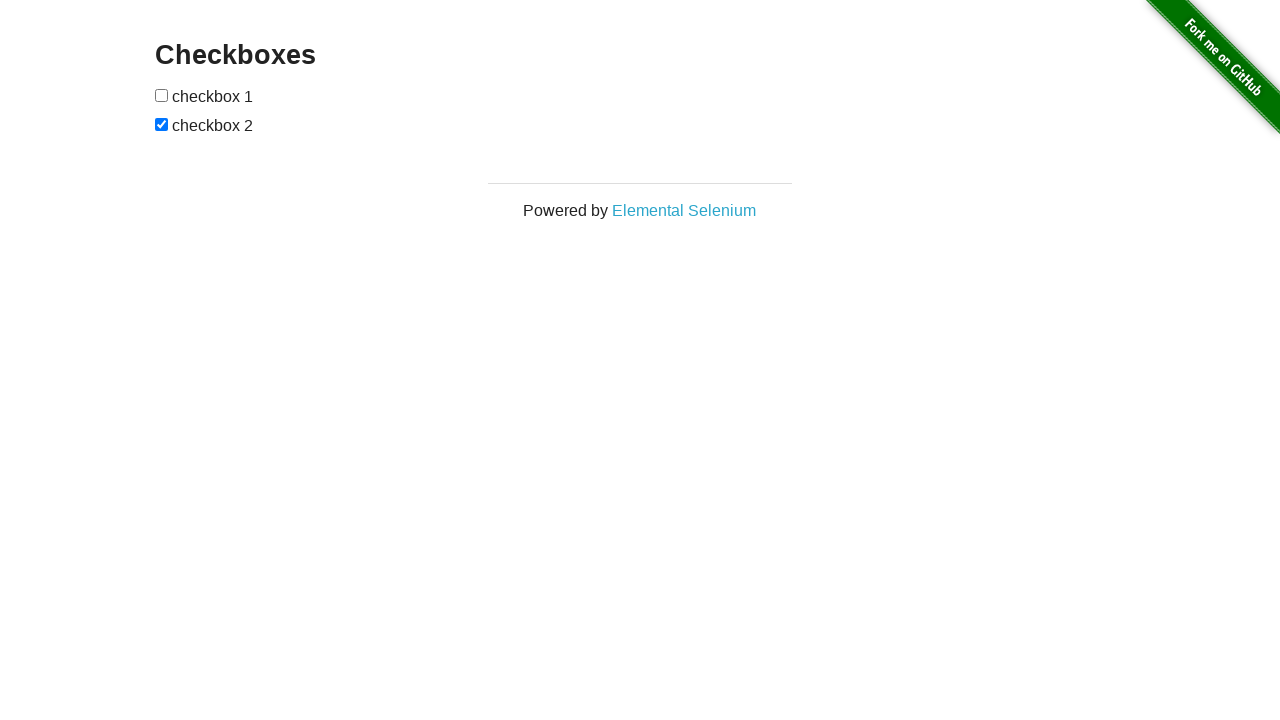

Waited for checkbox elements to load on the page
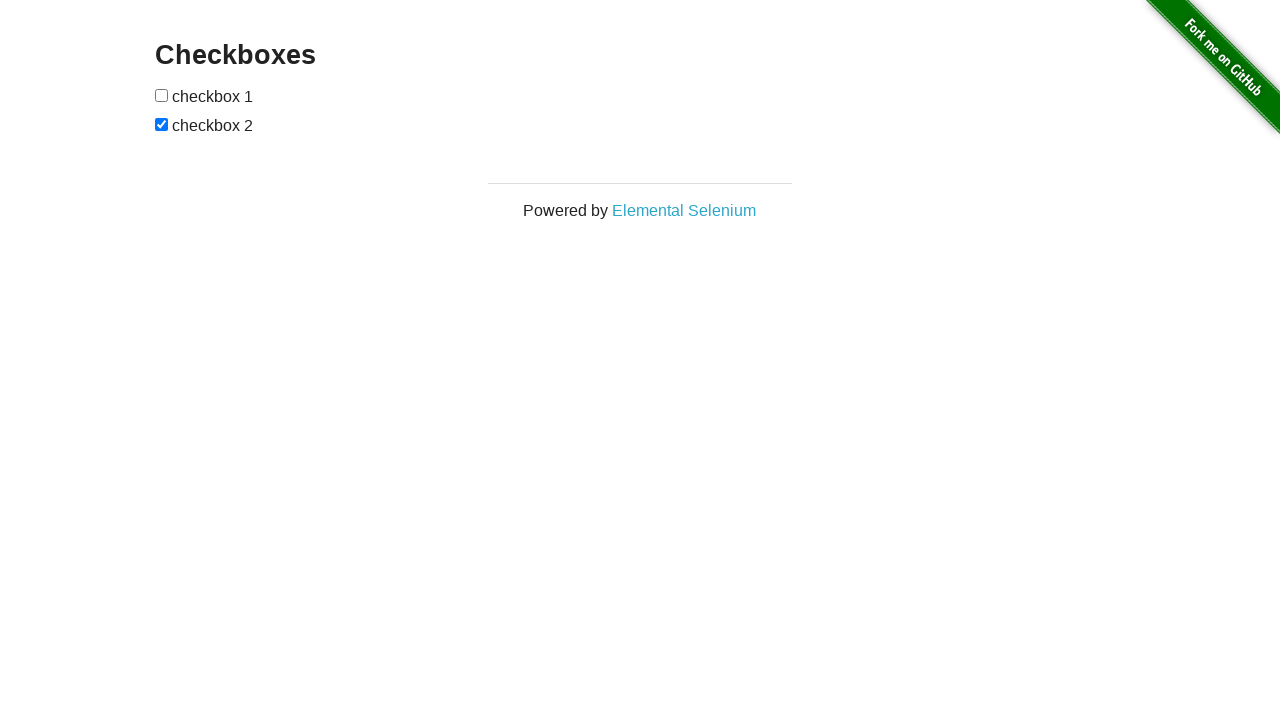

Located all checkbox elements on the page
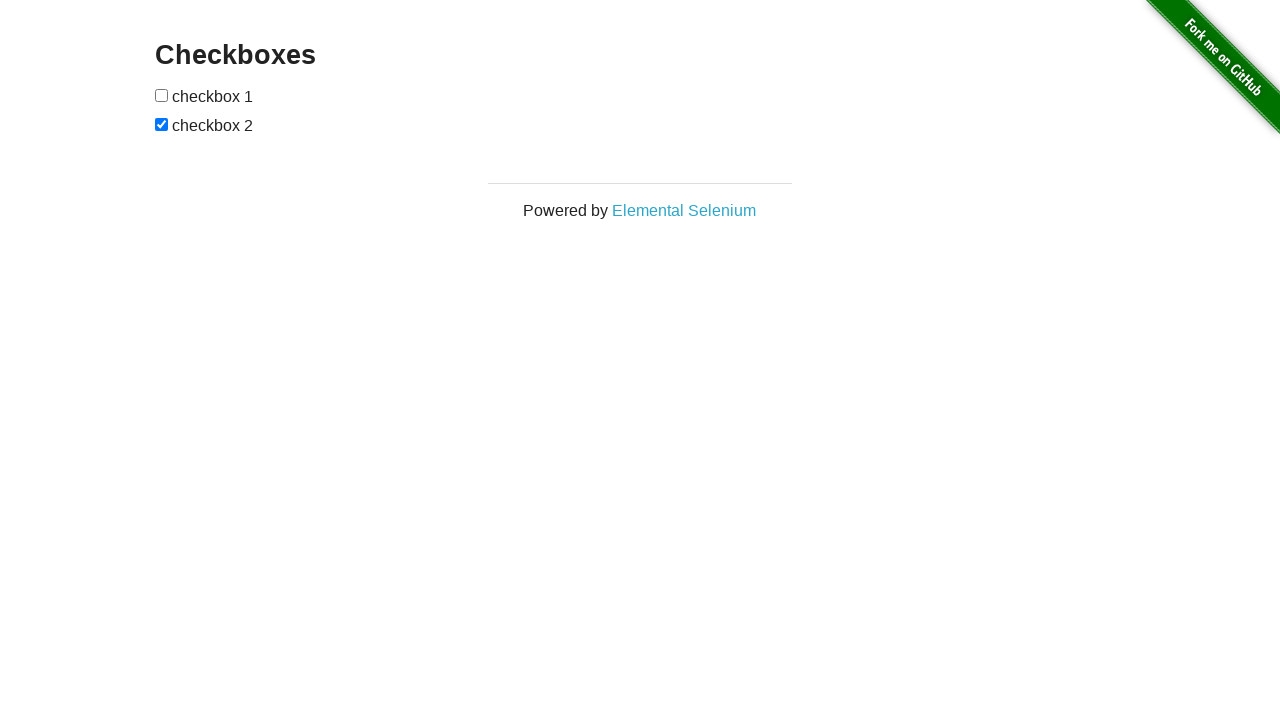

Verified that the second checkbox is checked
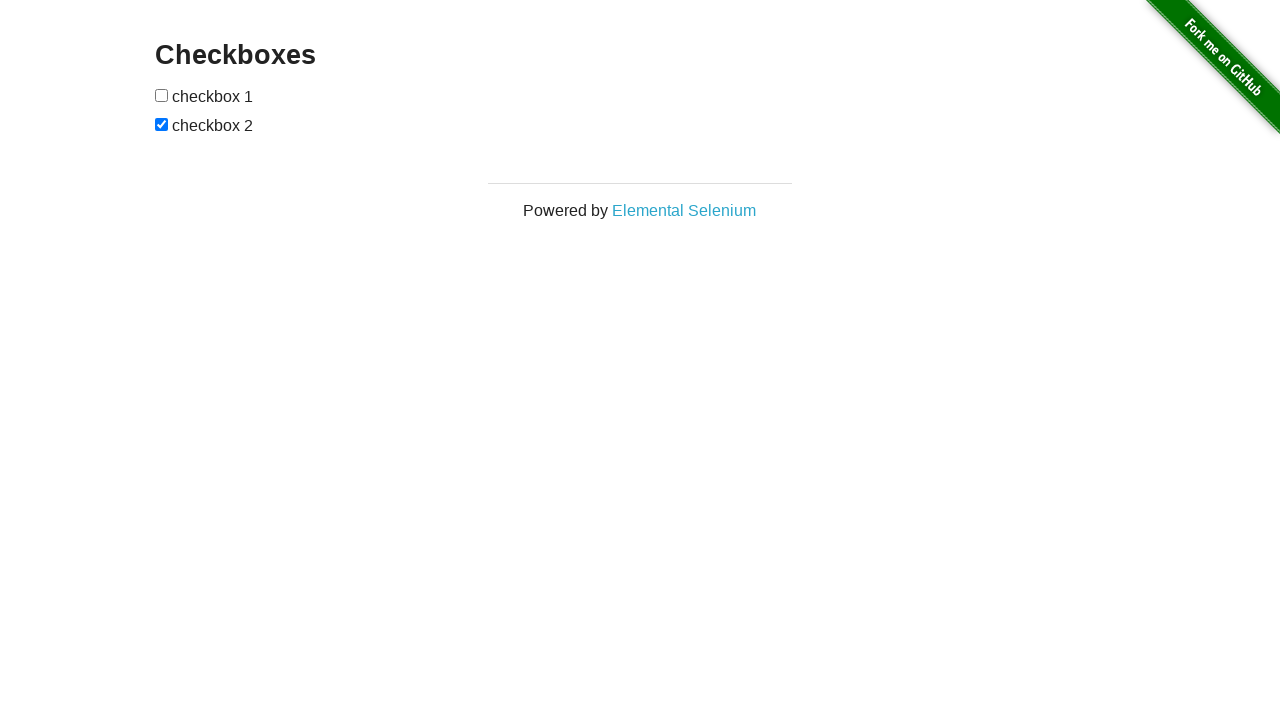

Verified that the first checkbox is not checked
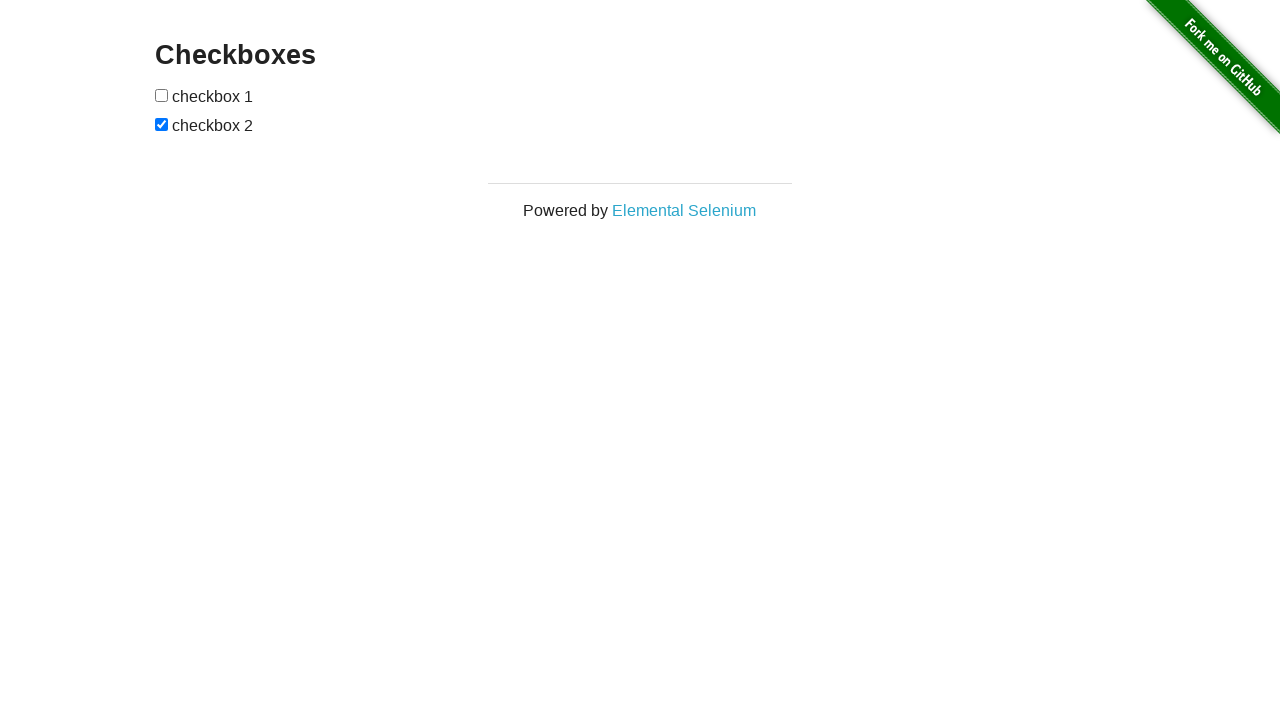

Clicked the first checkbox to check it at (162, 95) on input[type="checkbox"] >> nth=0
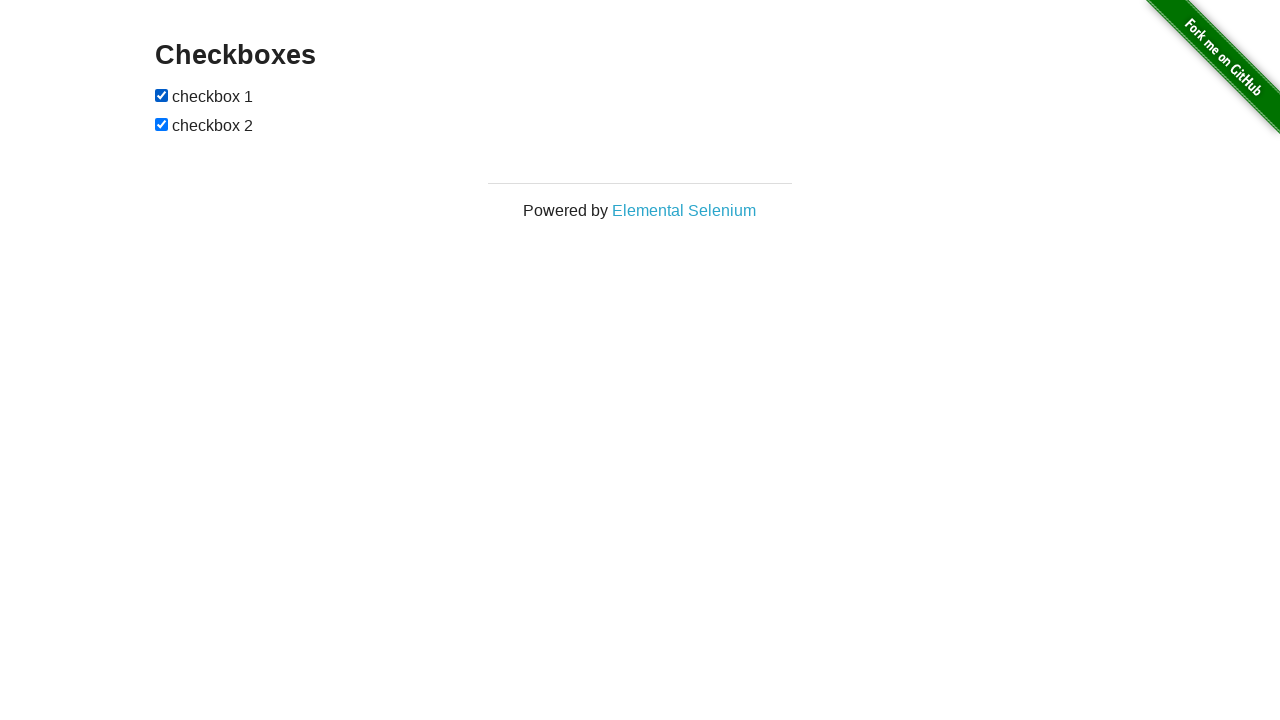

Verified that the first checkbox is now checked after clicking
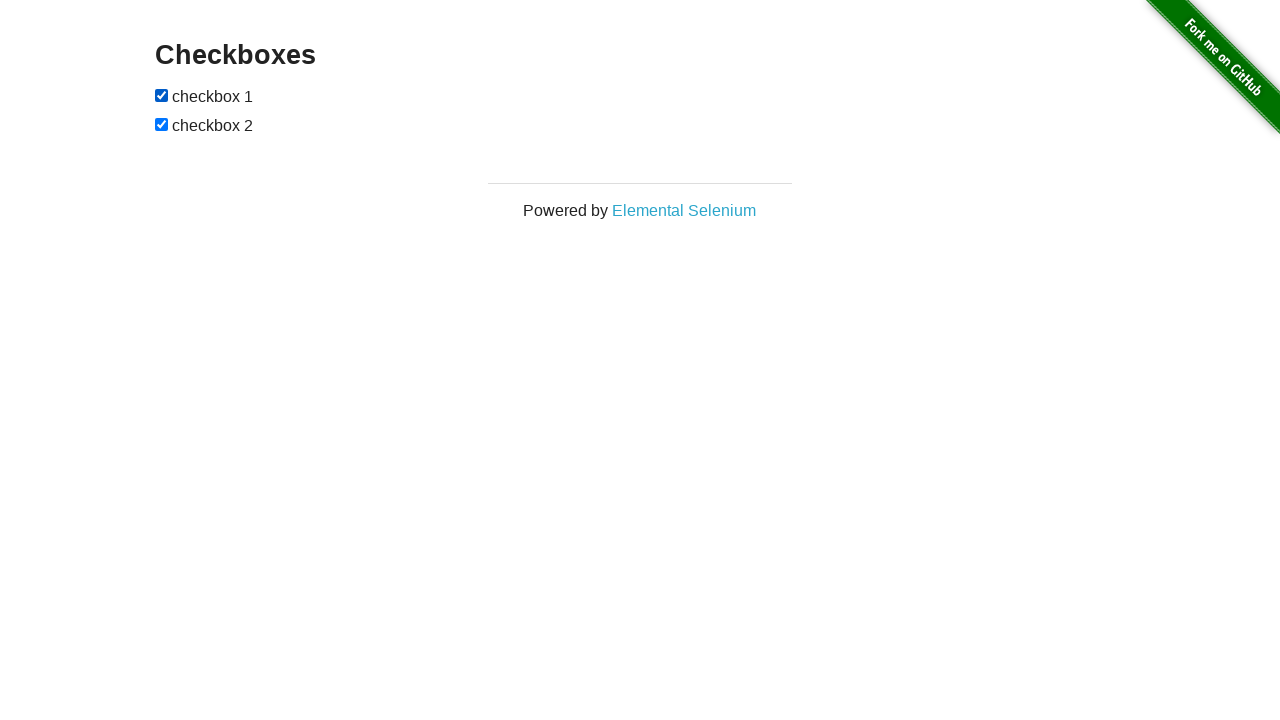

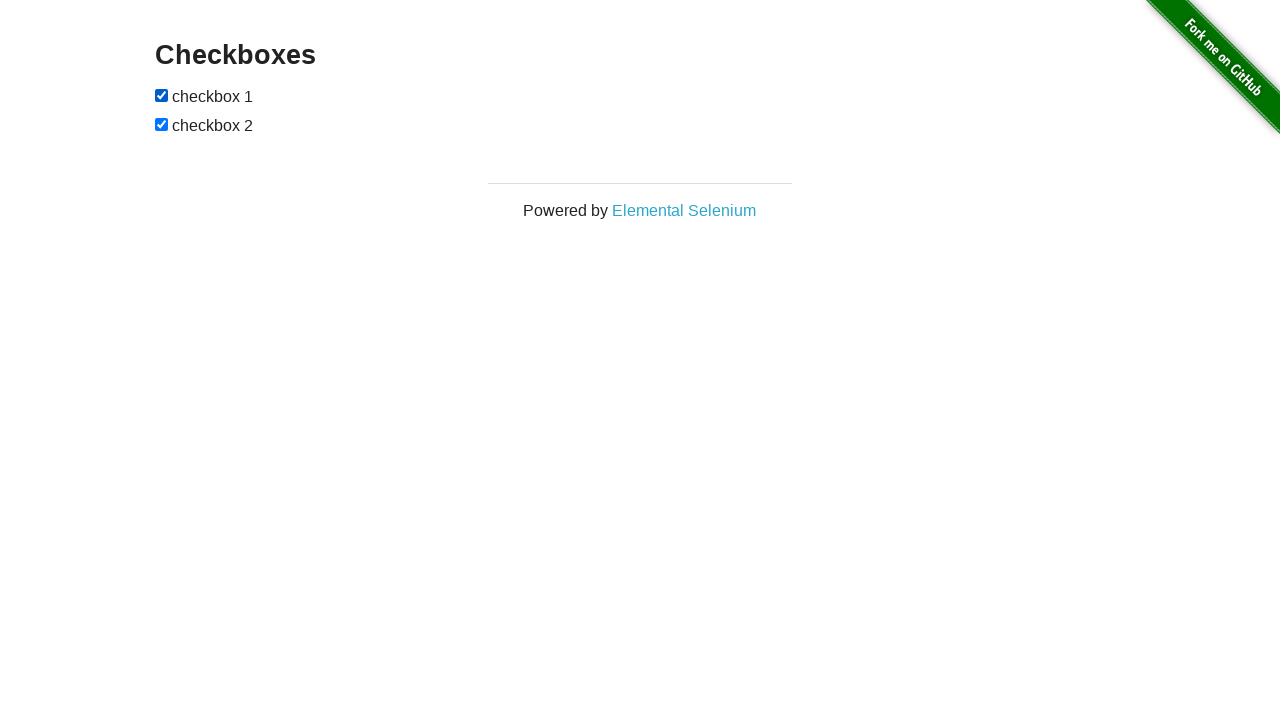